Tests JavaScript alert dialog handling by clicking a button that triggers an alert and then dismissing the alert by clicking cancel.

Starting URL: http://testautomationpractice.blogspot.com/

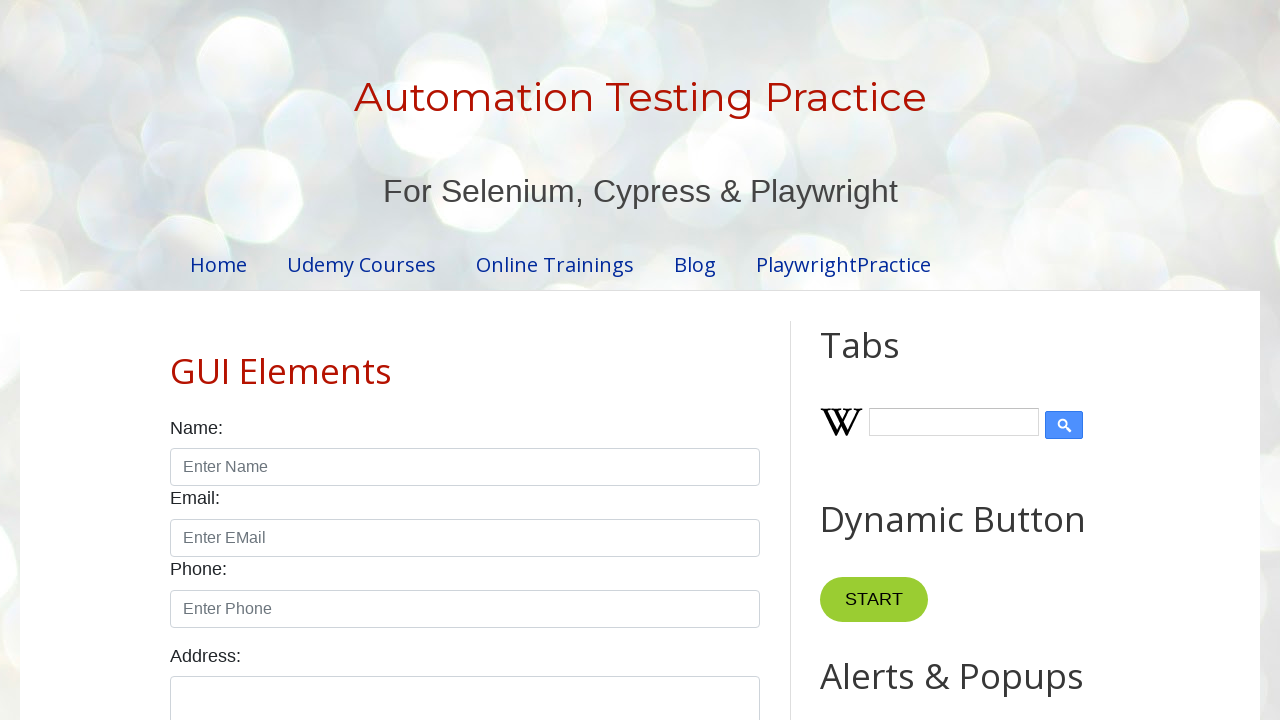

Set up dialog handler to dismiss alerts
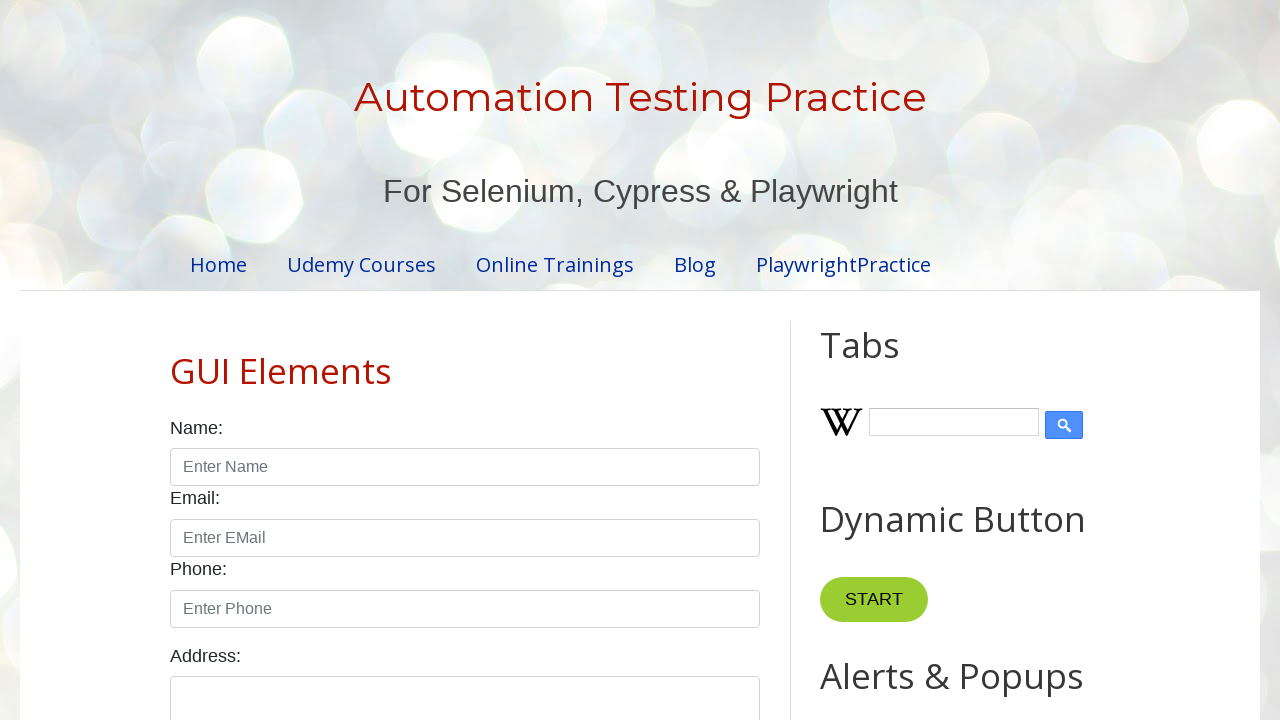

Clicked 'Click Me' button to trigger JavaScript alert at (888, 361) on xpath=//*[@id="HTML9"]/div[1]/button
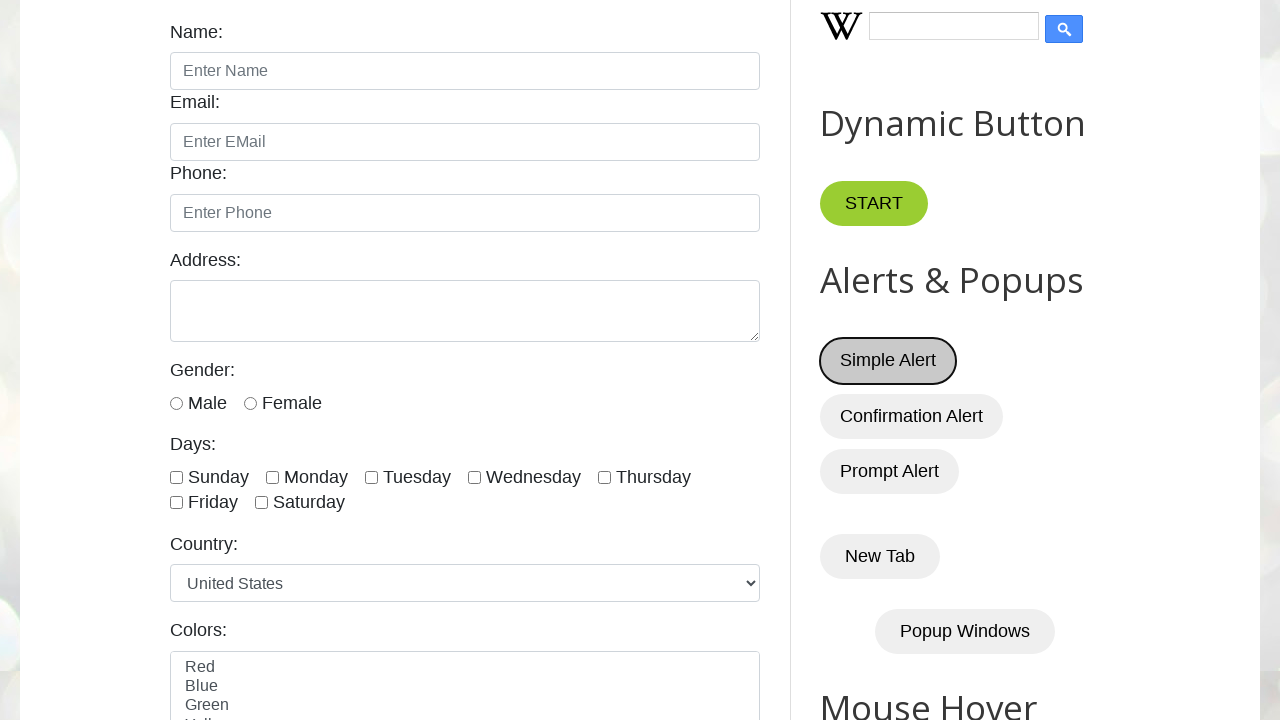

Waited for alert dialog interaction to complete
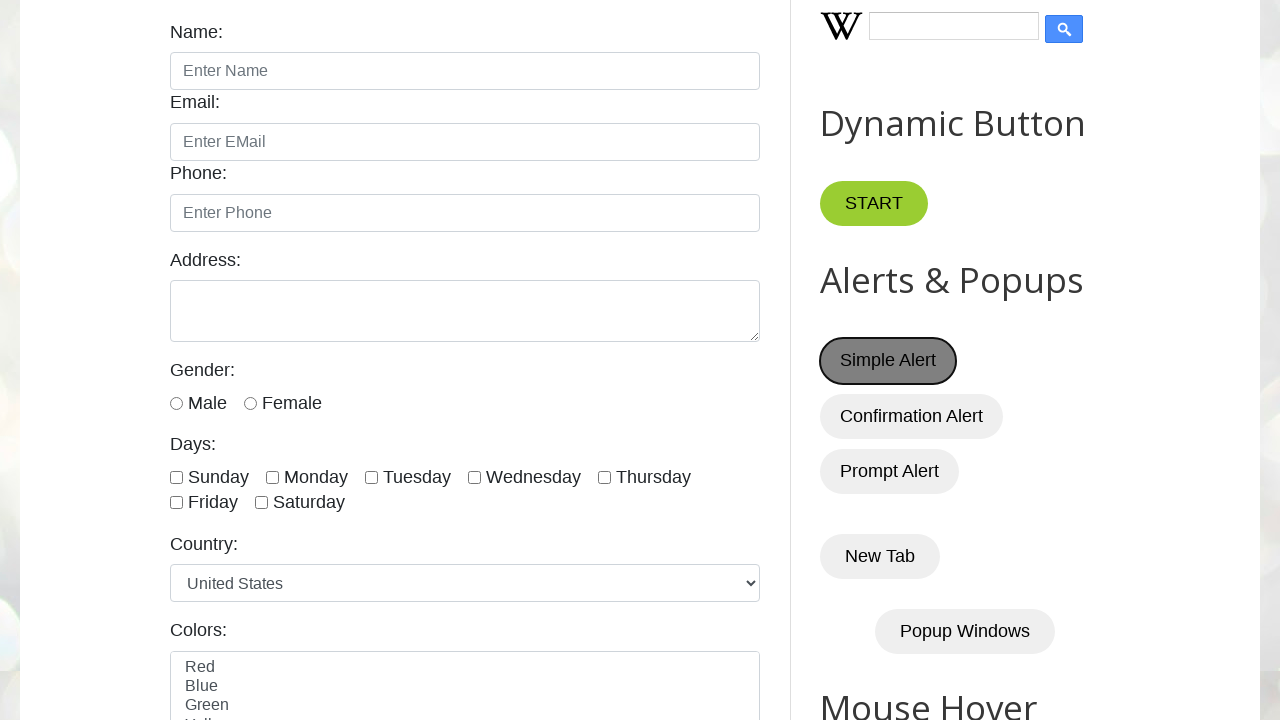

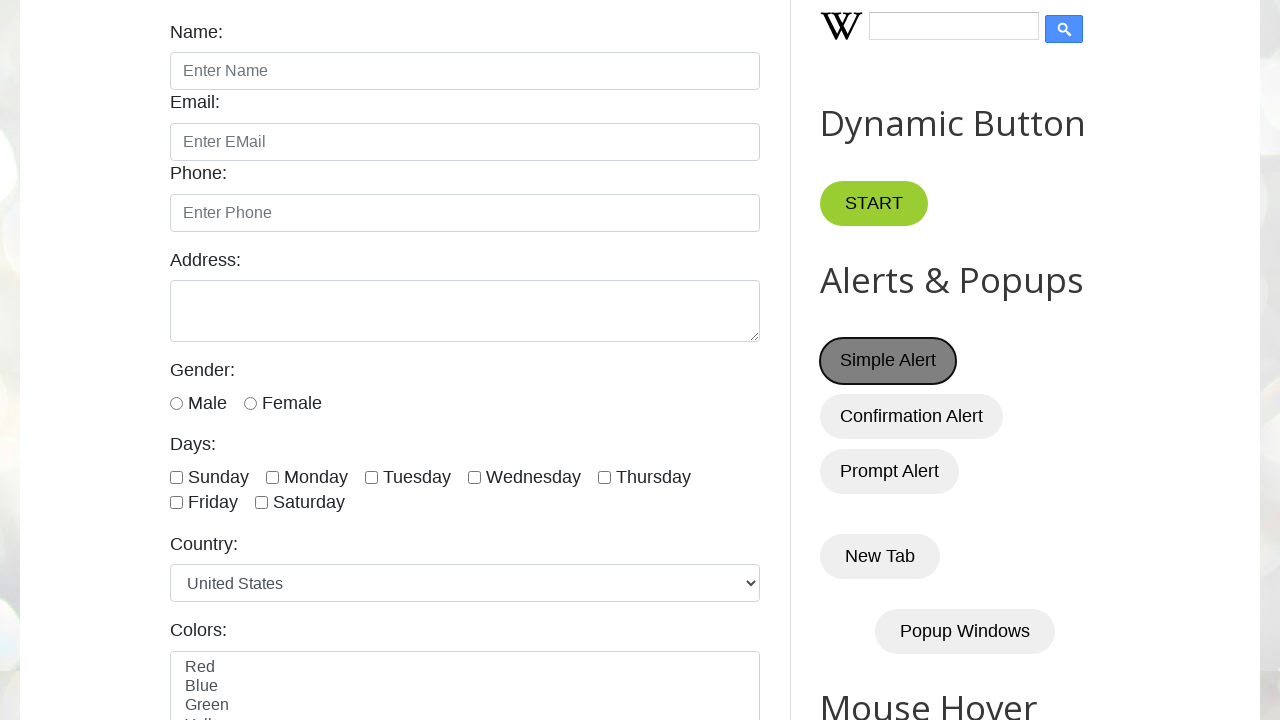